Navigates to the Snapsheet insurance start page and locates a secondary button element

Starting URL: https://saas-release.snapsheet.tech/app/snapsheet_insurance/start

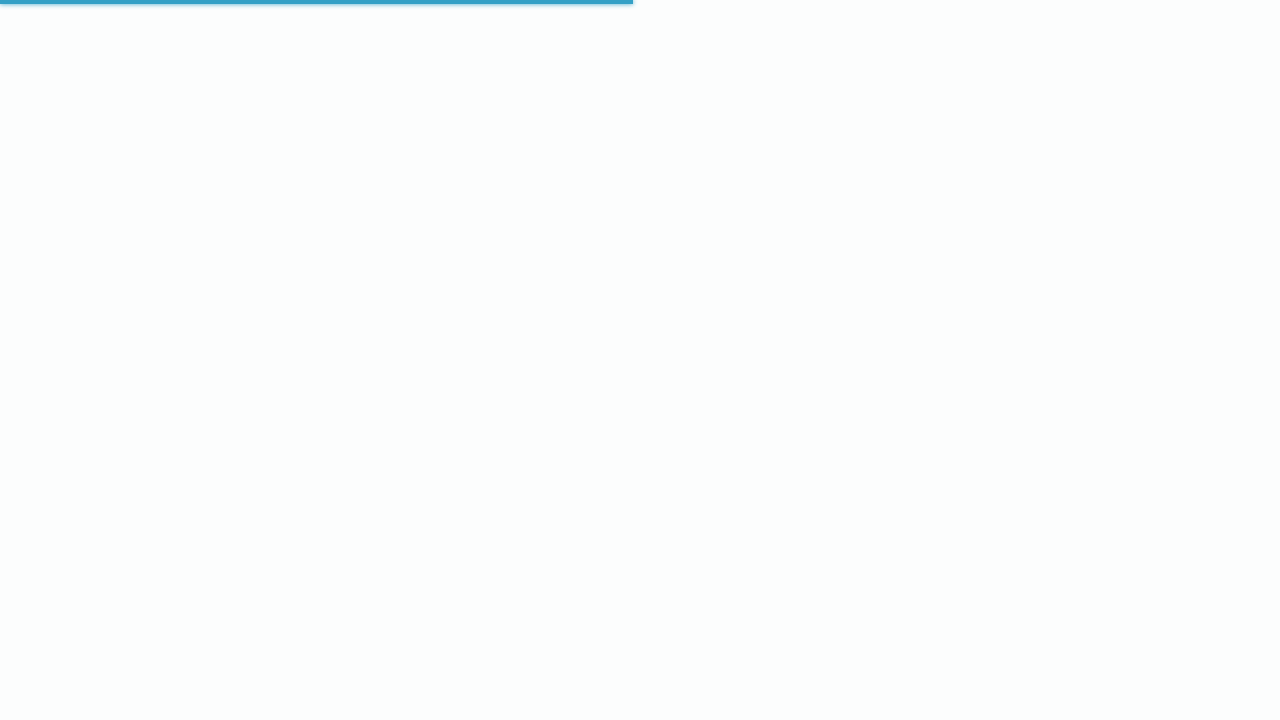

Waited for secondary button element to load on Snapsheet insurance start page
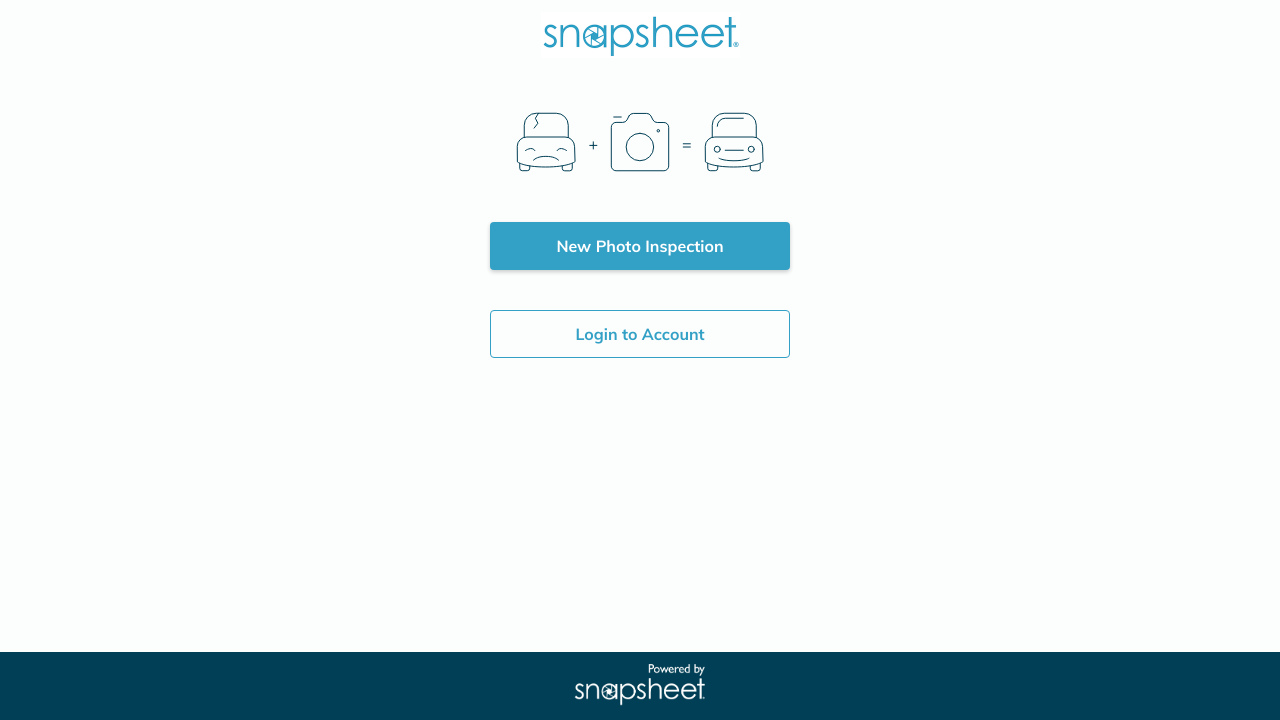

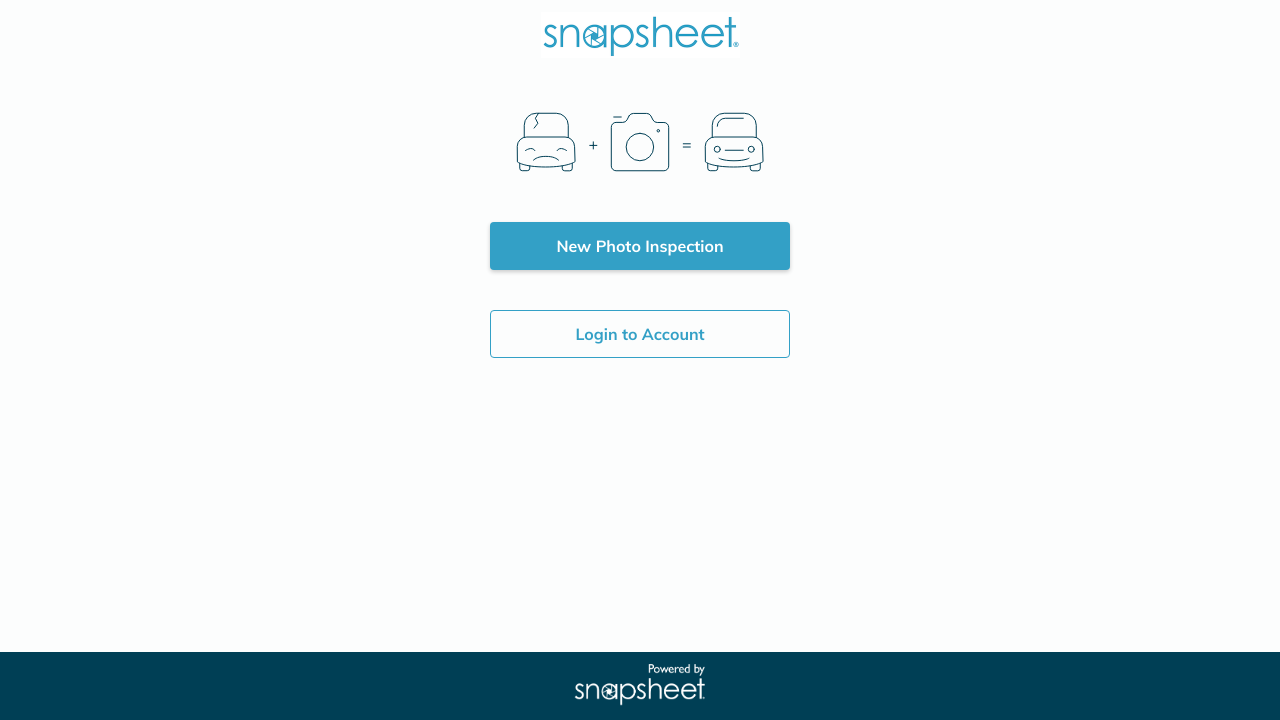